Tests JavaScript alert popup handling by clicking a button that triggers an alert and then accepting the alert dialog

Starting URL: http://the-internet.herokuapp.com/javascript_alerts

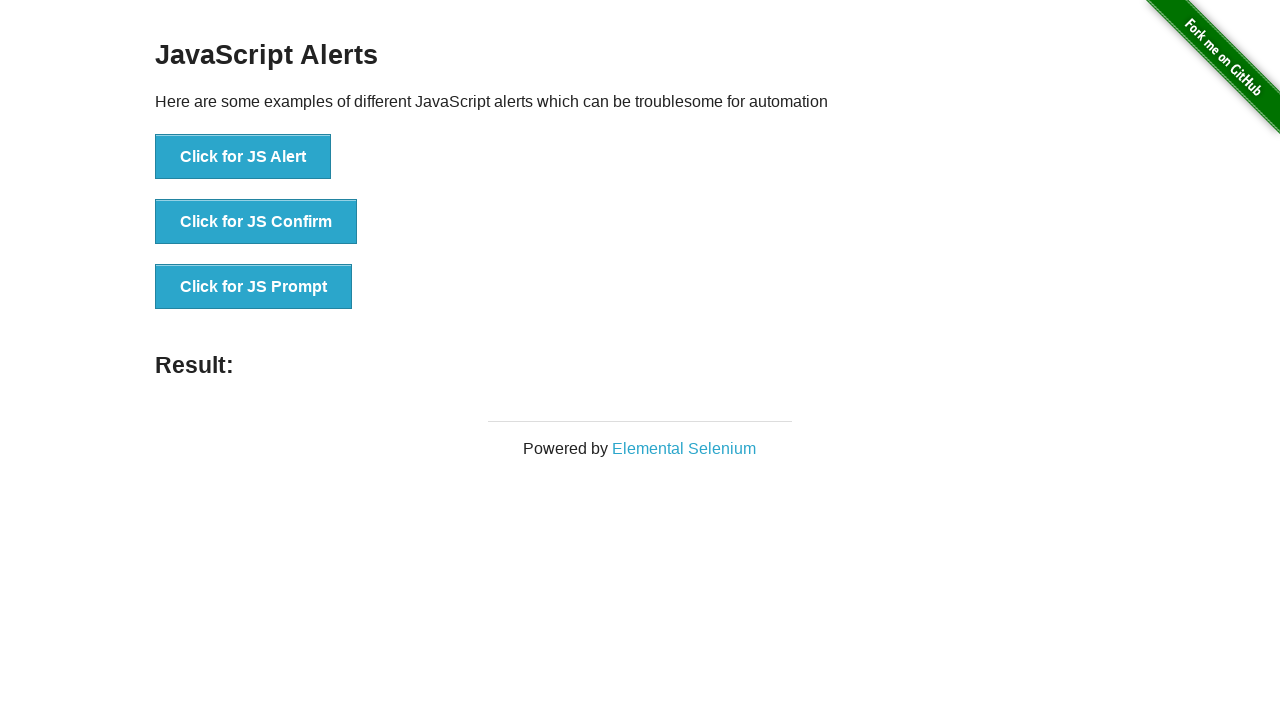

Clicked button to trigger JavaScript alert at (243, 157) on xpath=//button[text()='Click for JS Alert']
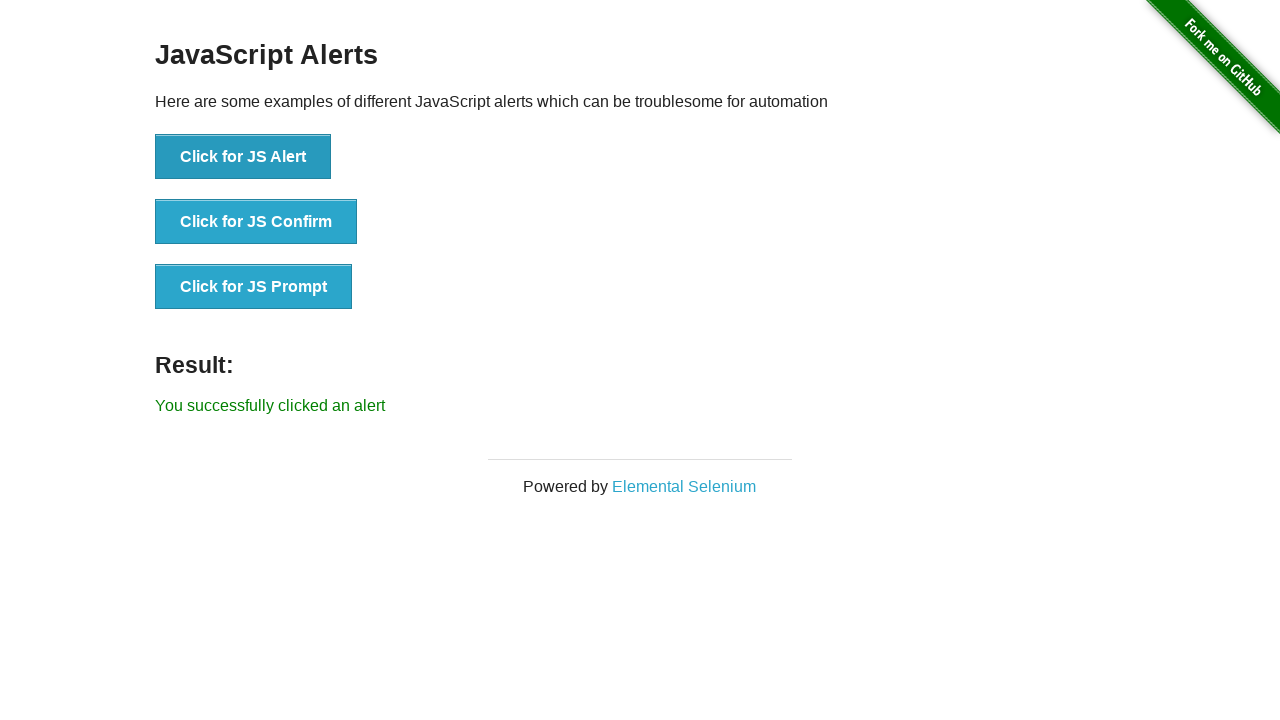

Set up dialog handler to accept alerts
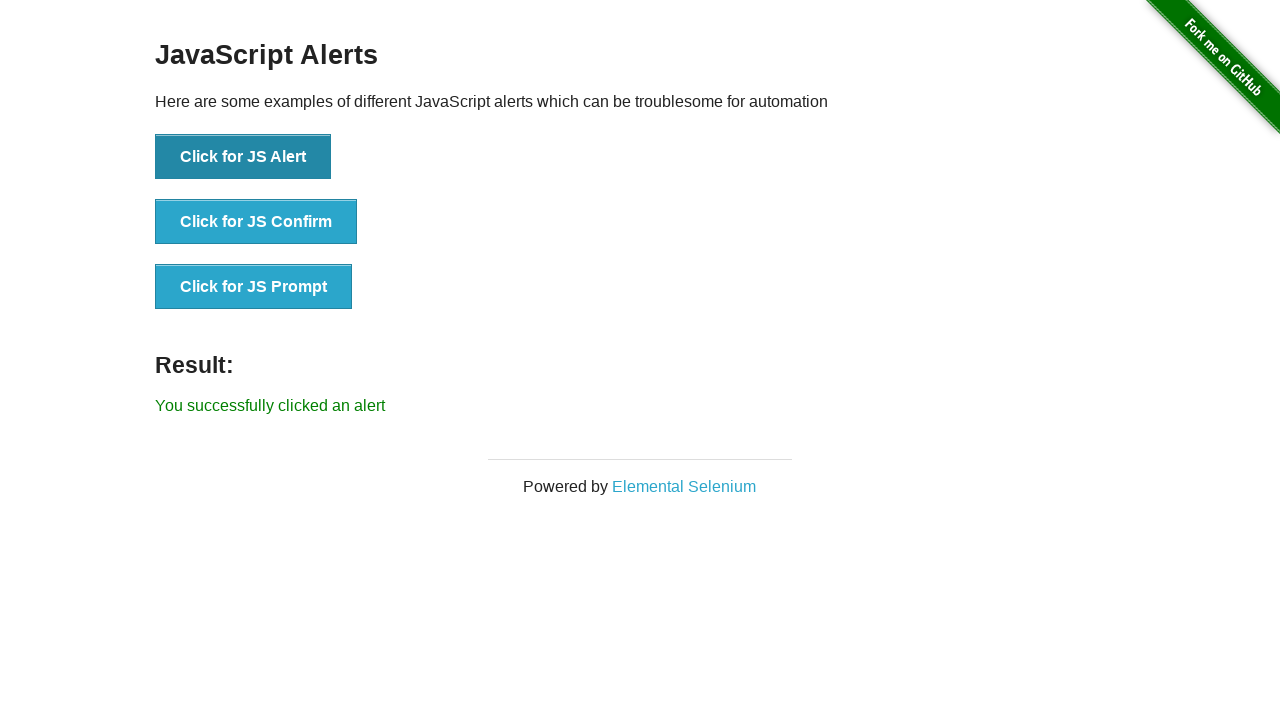

Clicked button again to trigger alert with handler active at (243, 157) on xpath=//button[text()='Click for JS Alert']
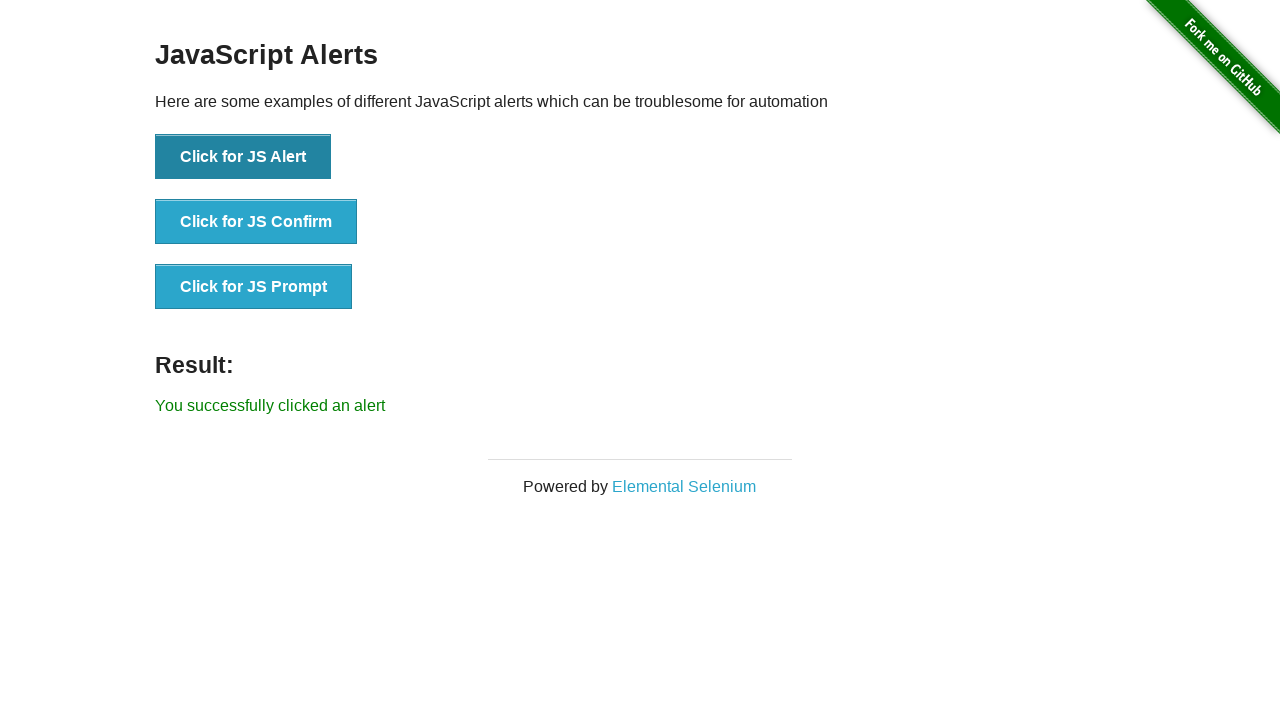

Alert was accepted and result message appeared
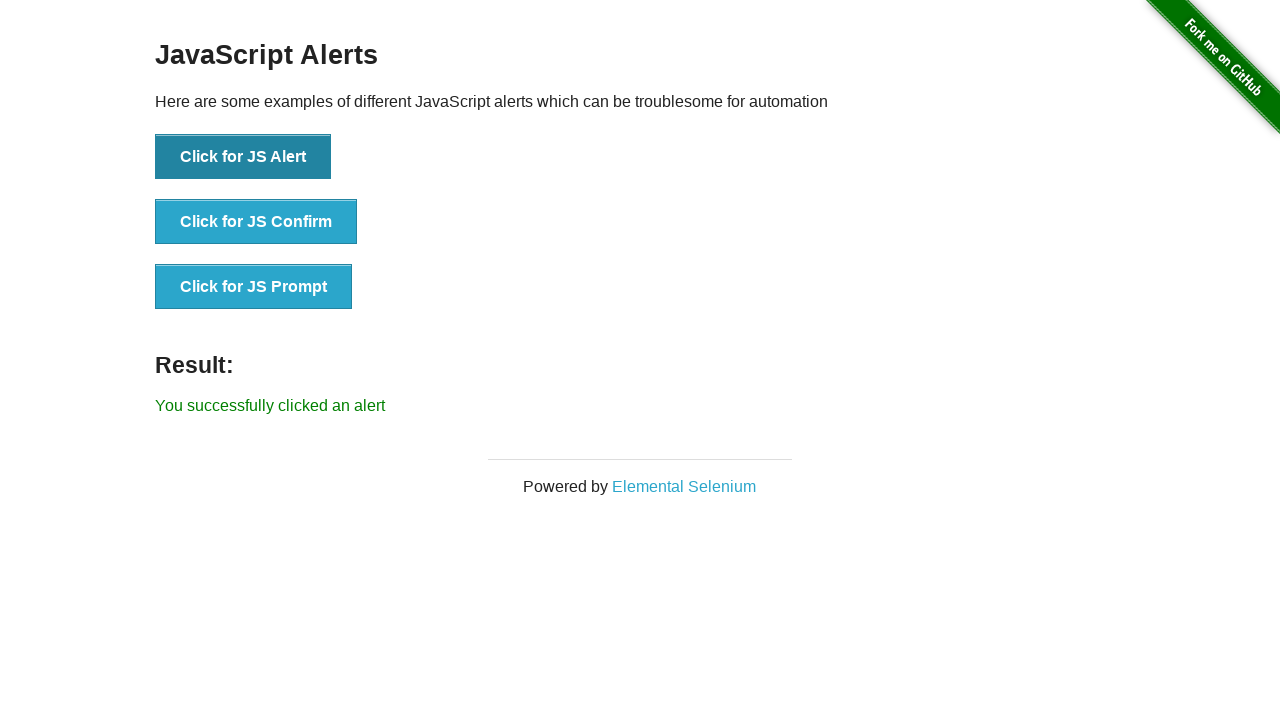

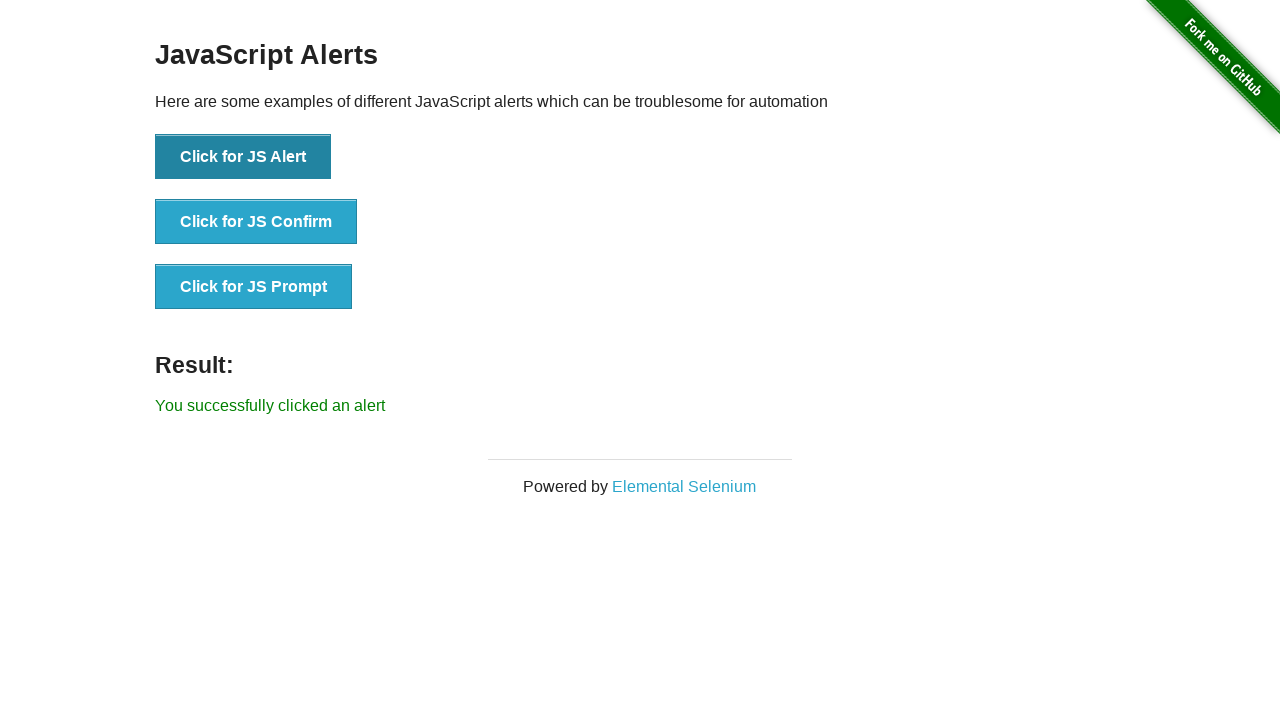